Tests that the Sabah.com homepage loads successfully by verifying the page title contains "Sabah"

Starting URL: https://www.sabah.com.tr

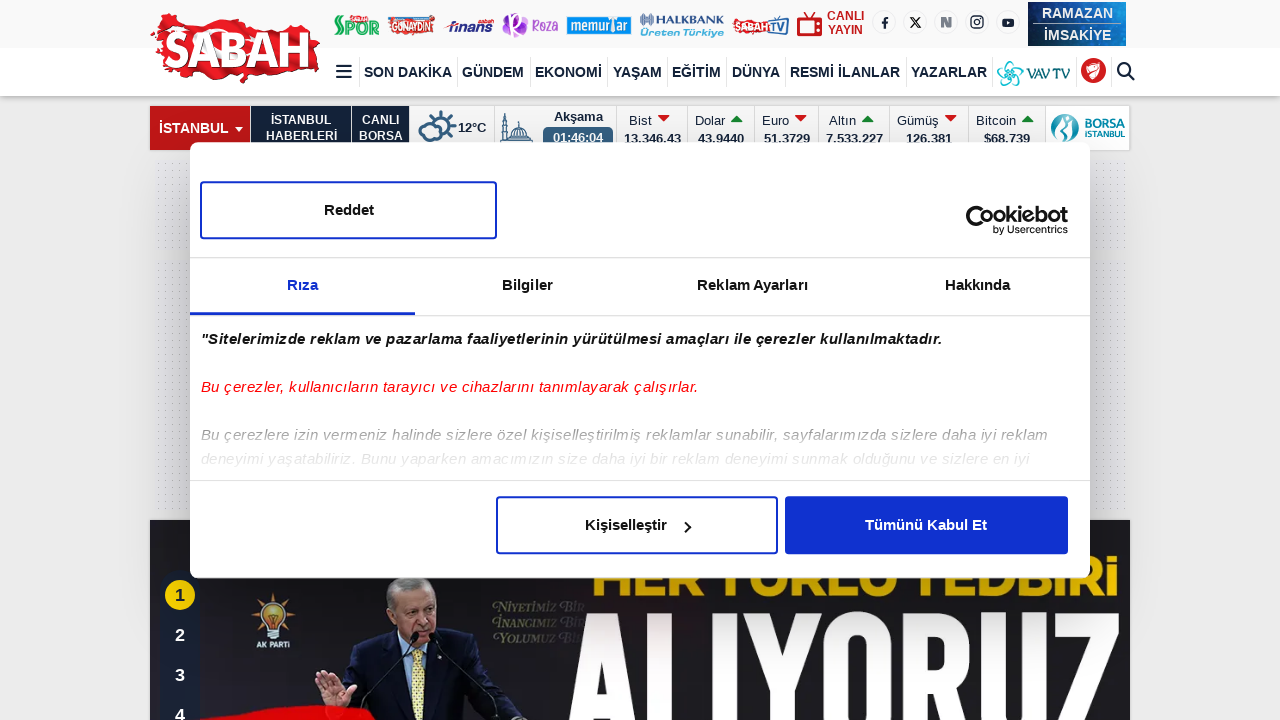

Navigated to https://www.sabah.com.tr
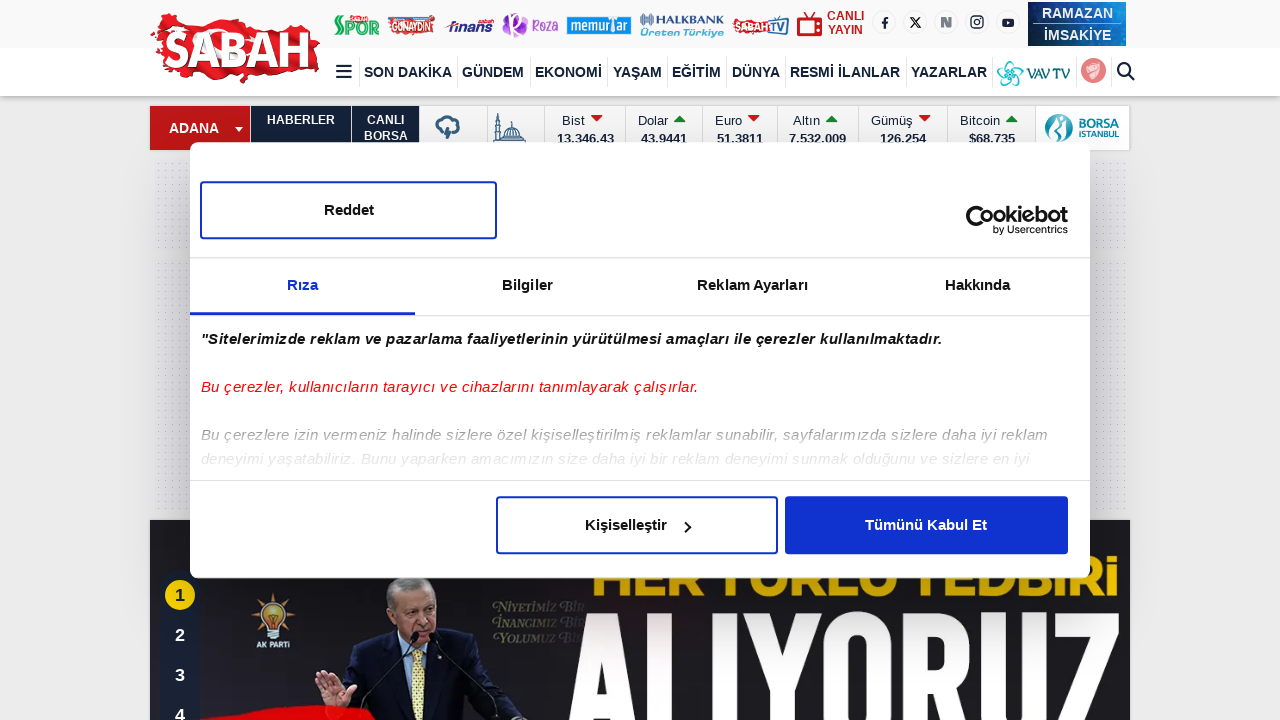

Page DOM content loaded
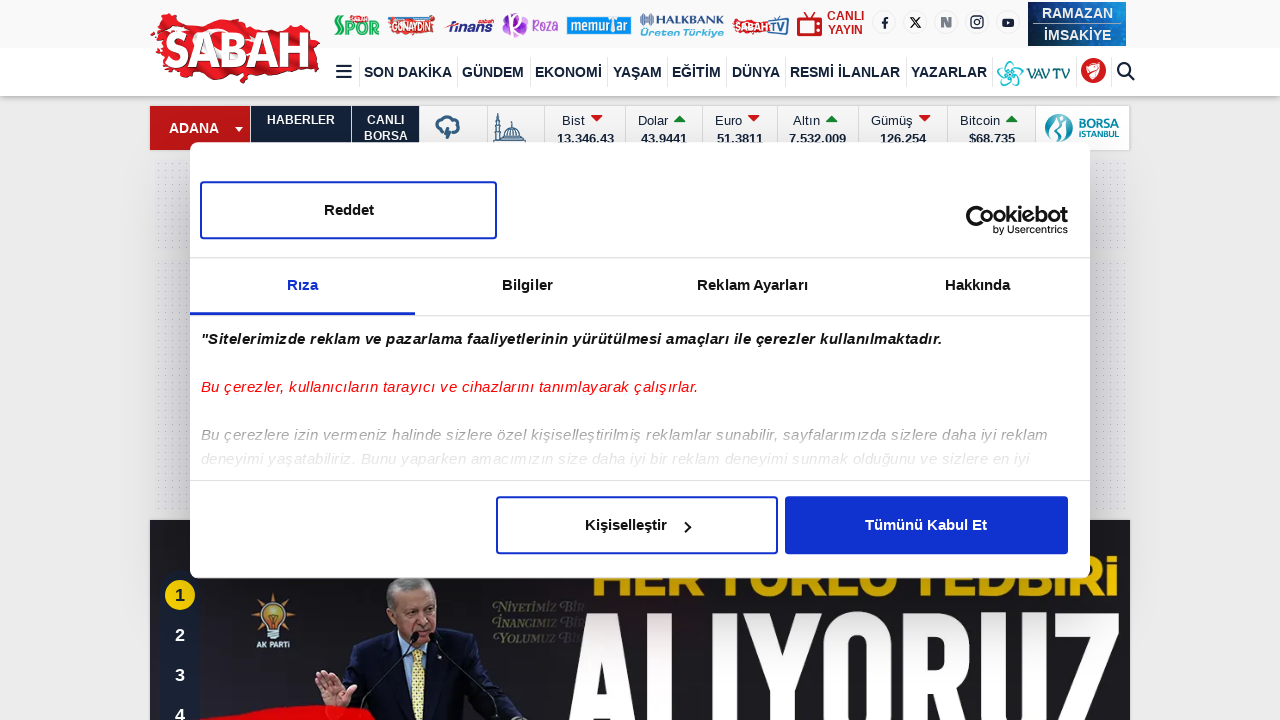

Verified page title contains 'Sabah' - title: Sabah - Haberler, Son Dakika Haber, Güncel ve Gazete Haberleri
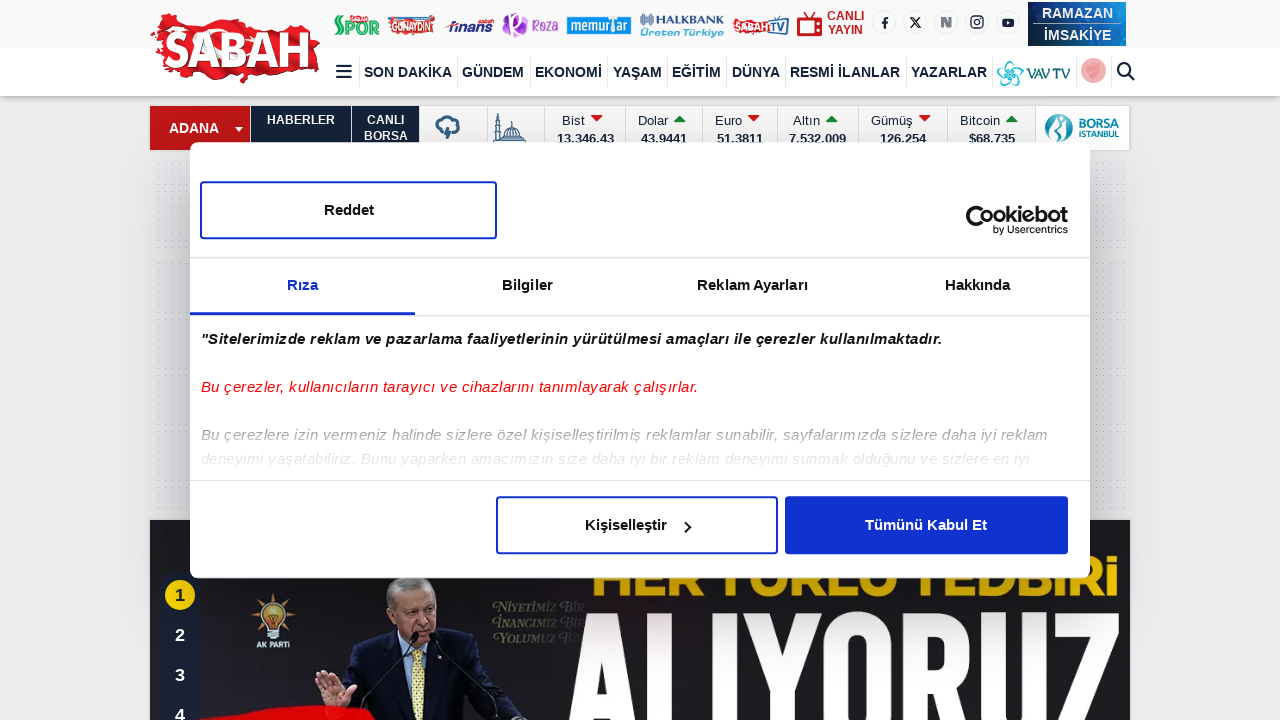

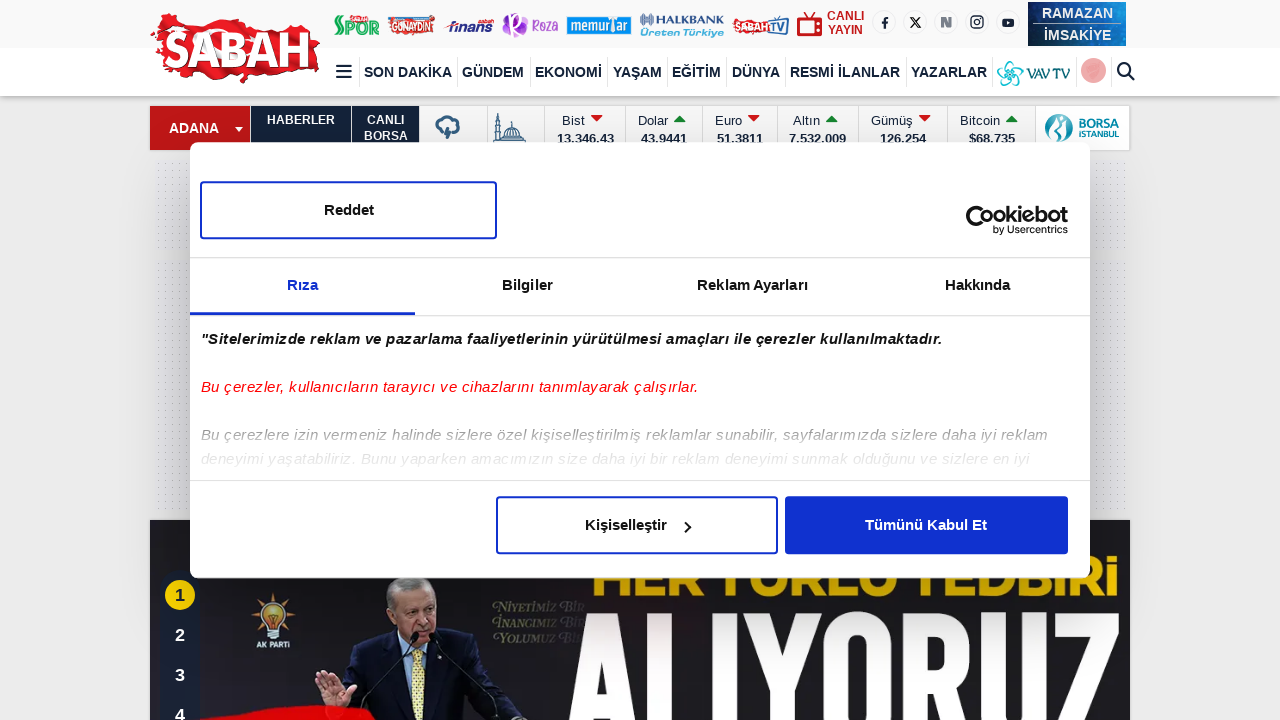